Tests navigation to the People management page and verifies the URL

Starting URL: https://erikaaraissaqwe.github.io/biblioteca-front/pages/index.html

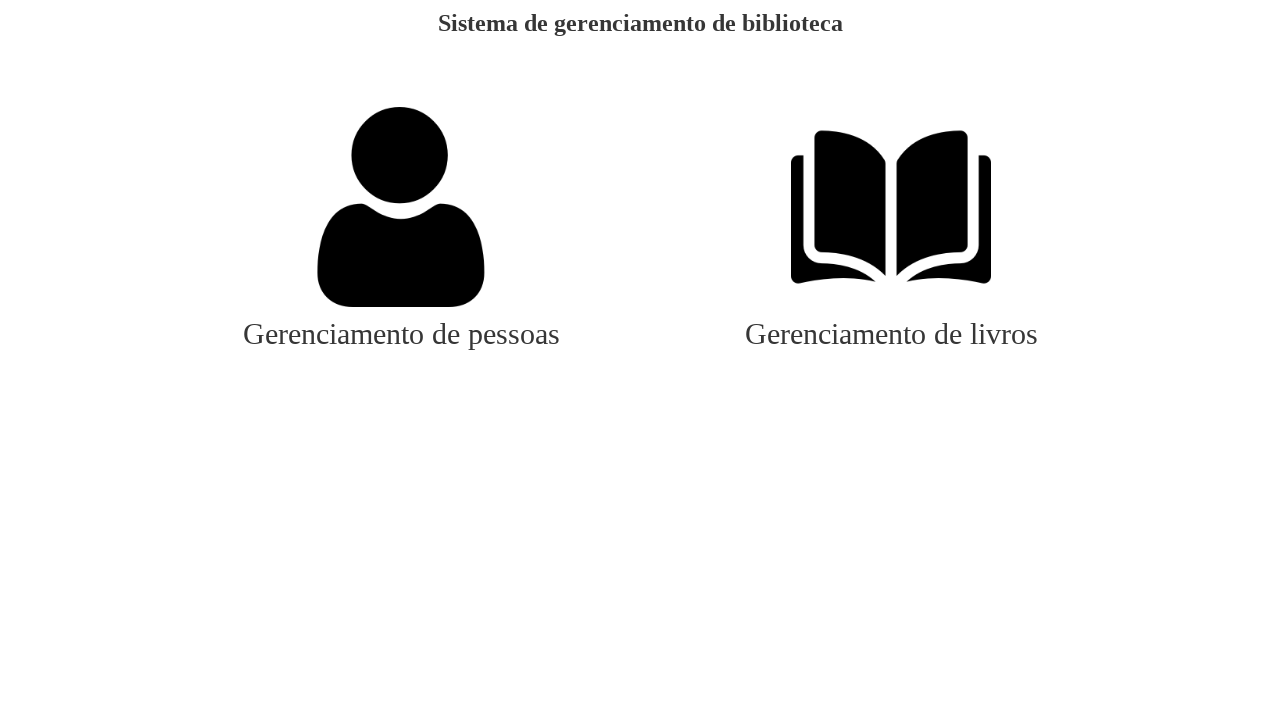

Clicked on the People management link at (401, 224) on #gerenciaPessoas
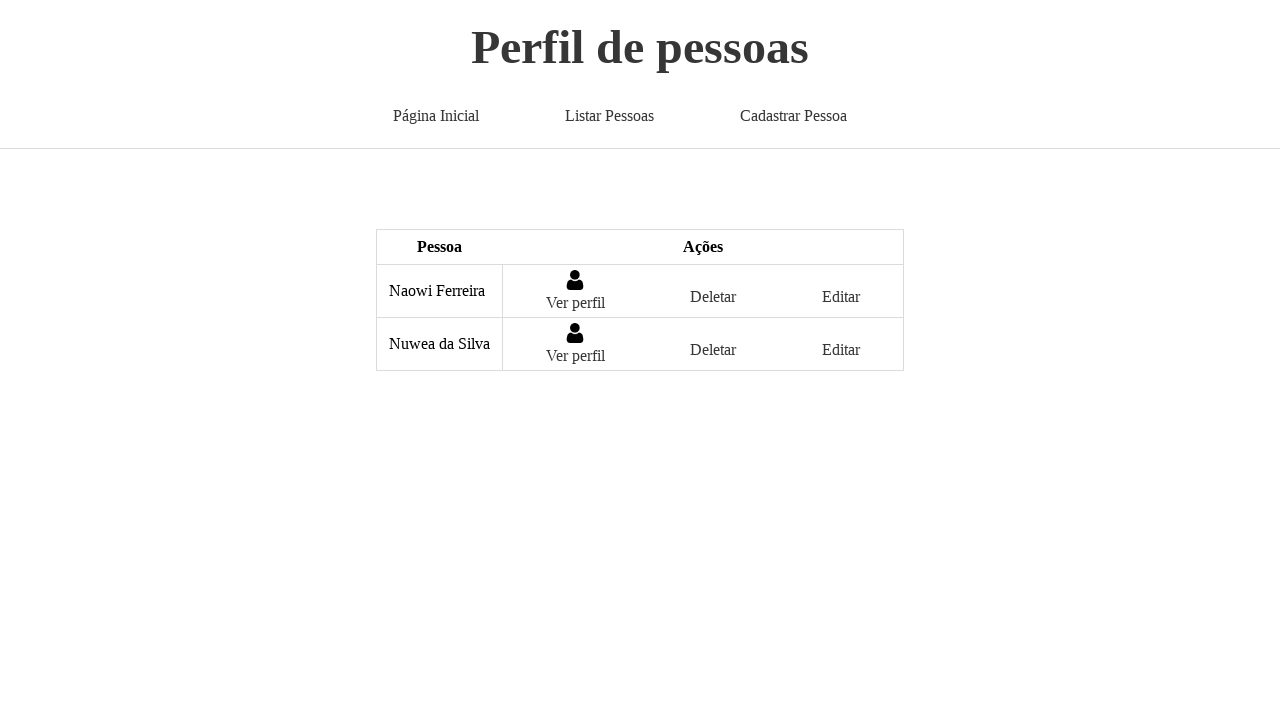

Waited 2 seconds for page to load
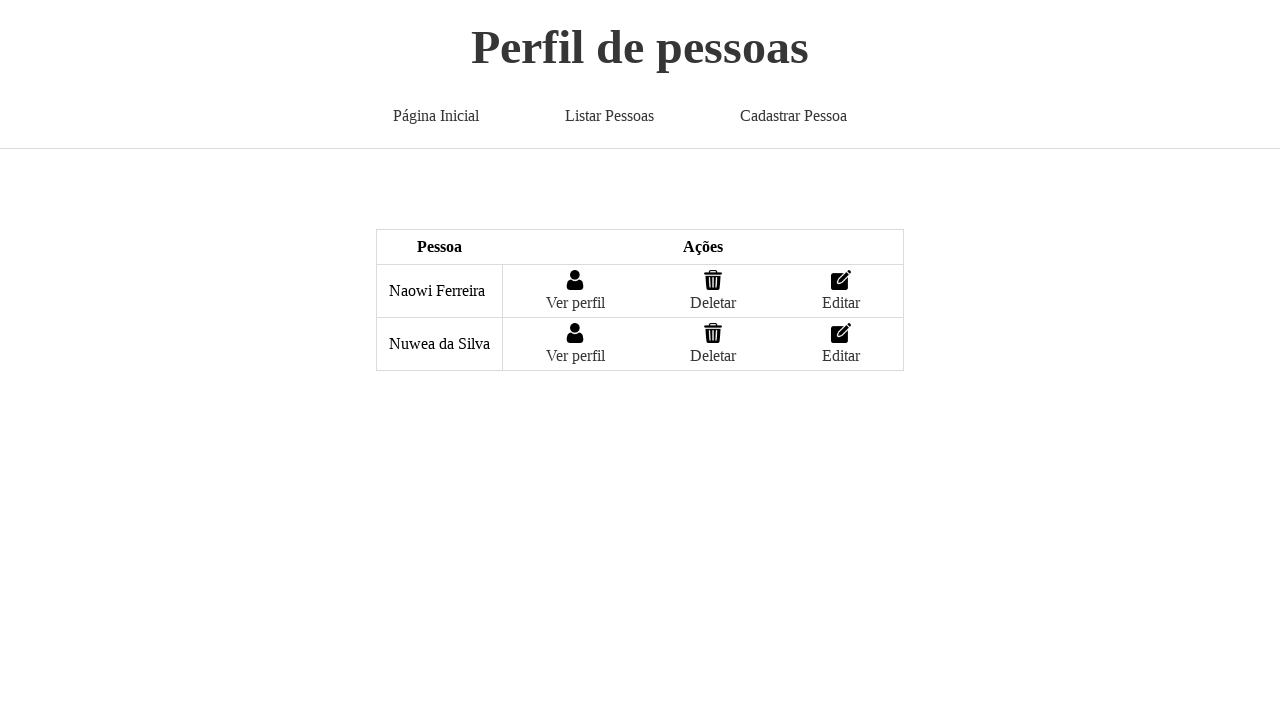

Verified URL is correct: https://erikaaraissaqwe.github.io/biblioteca-front/pages/pessoas/gerenciaPessoa.html
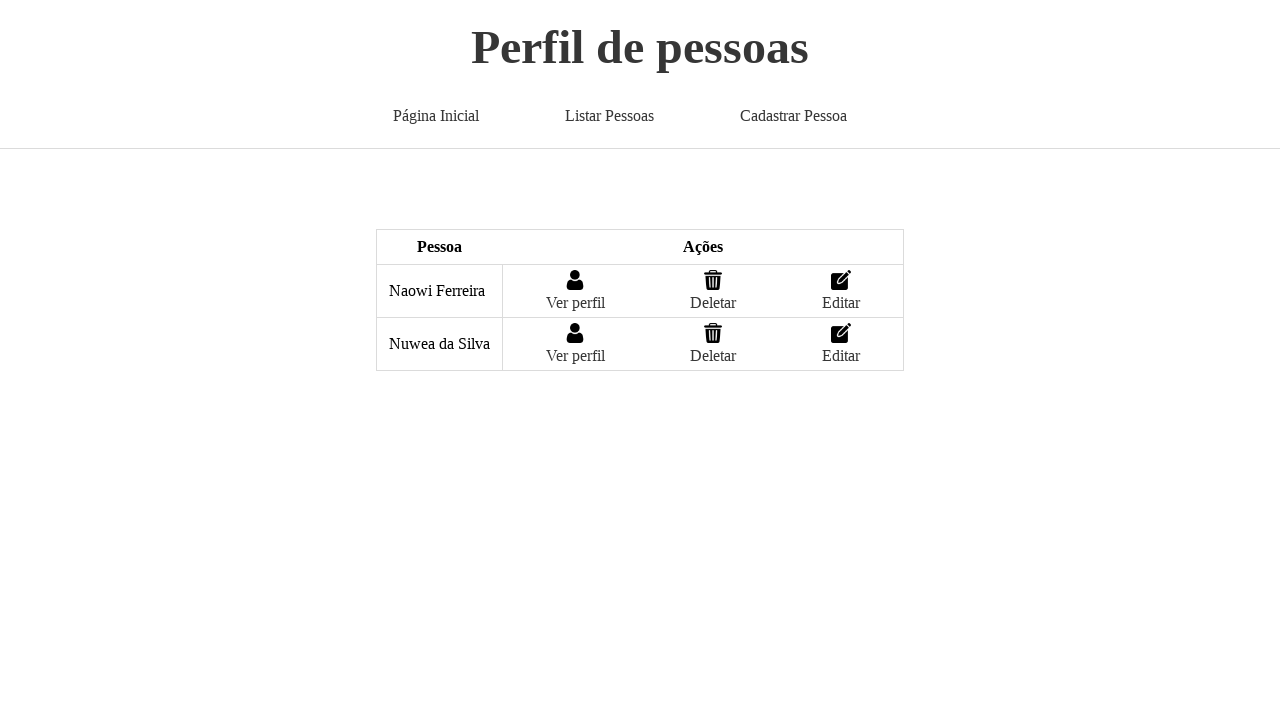

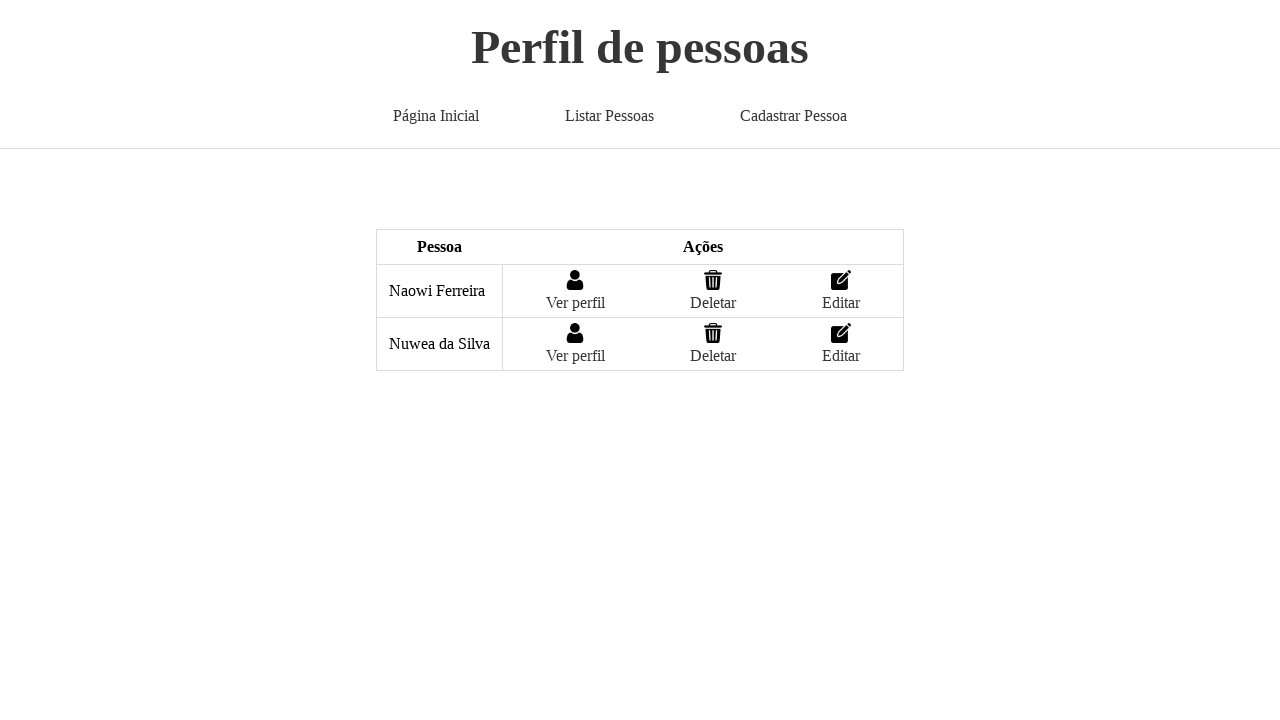